Navigates to the world clock page and verifies that the web table with city/time data is present and contains the expected rows in the first column.

Starting URL: https://www.timeanddate.com/worldclock/

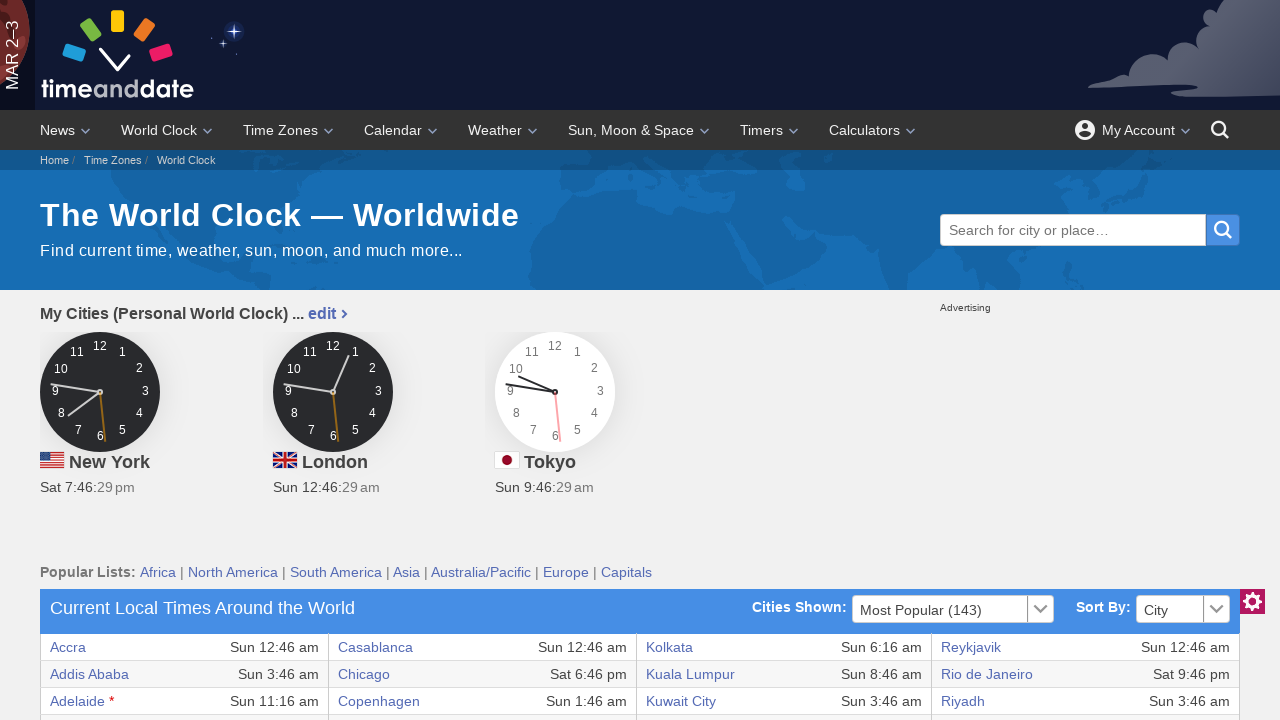

Set viewport size to 1920x1080
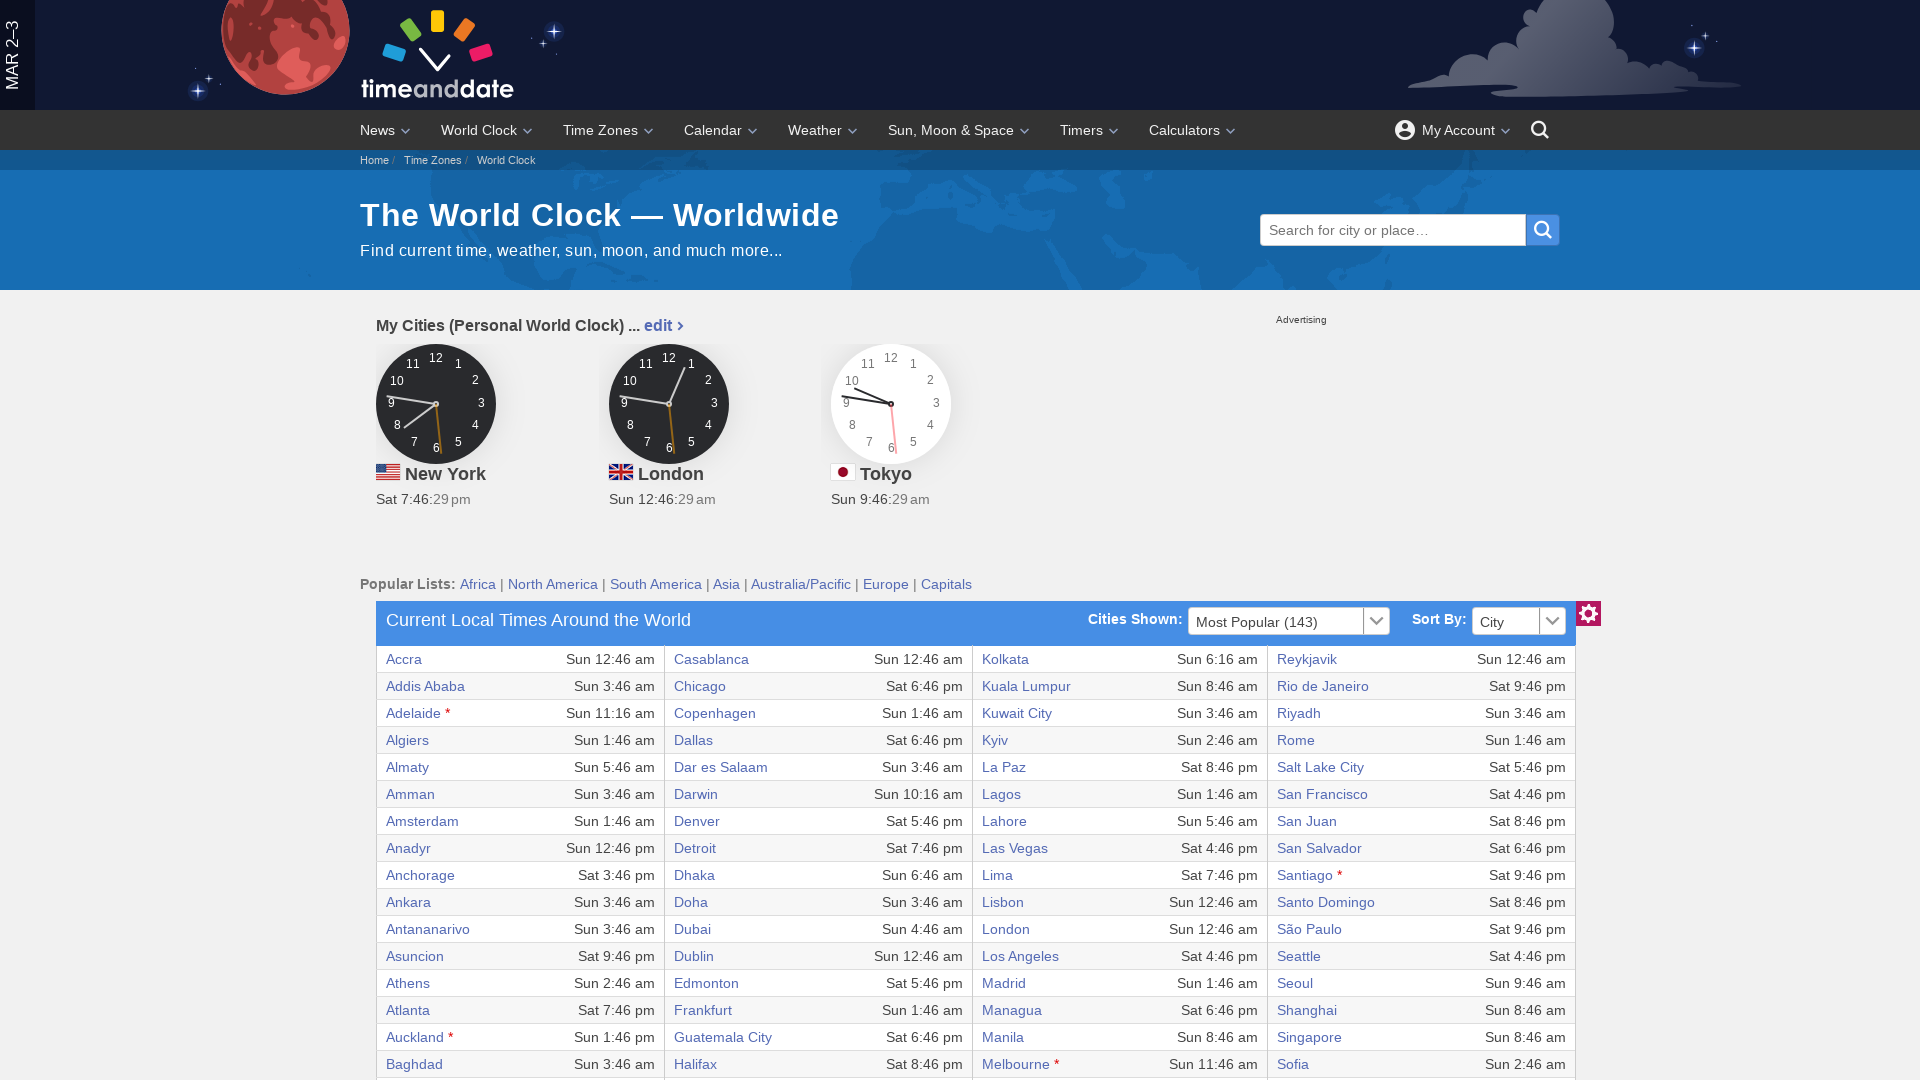

Web table with rows loaded on world clock page
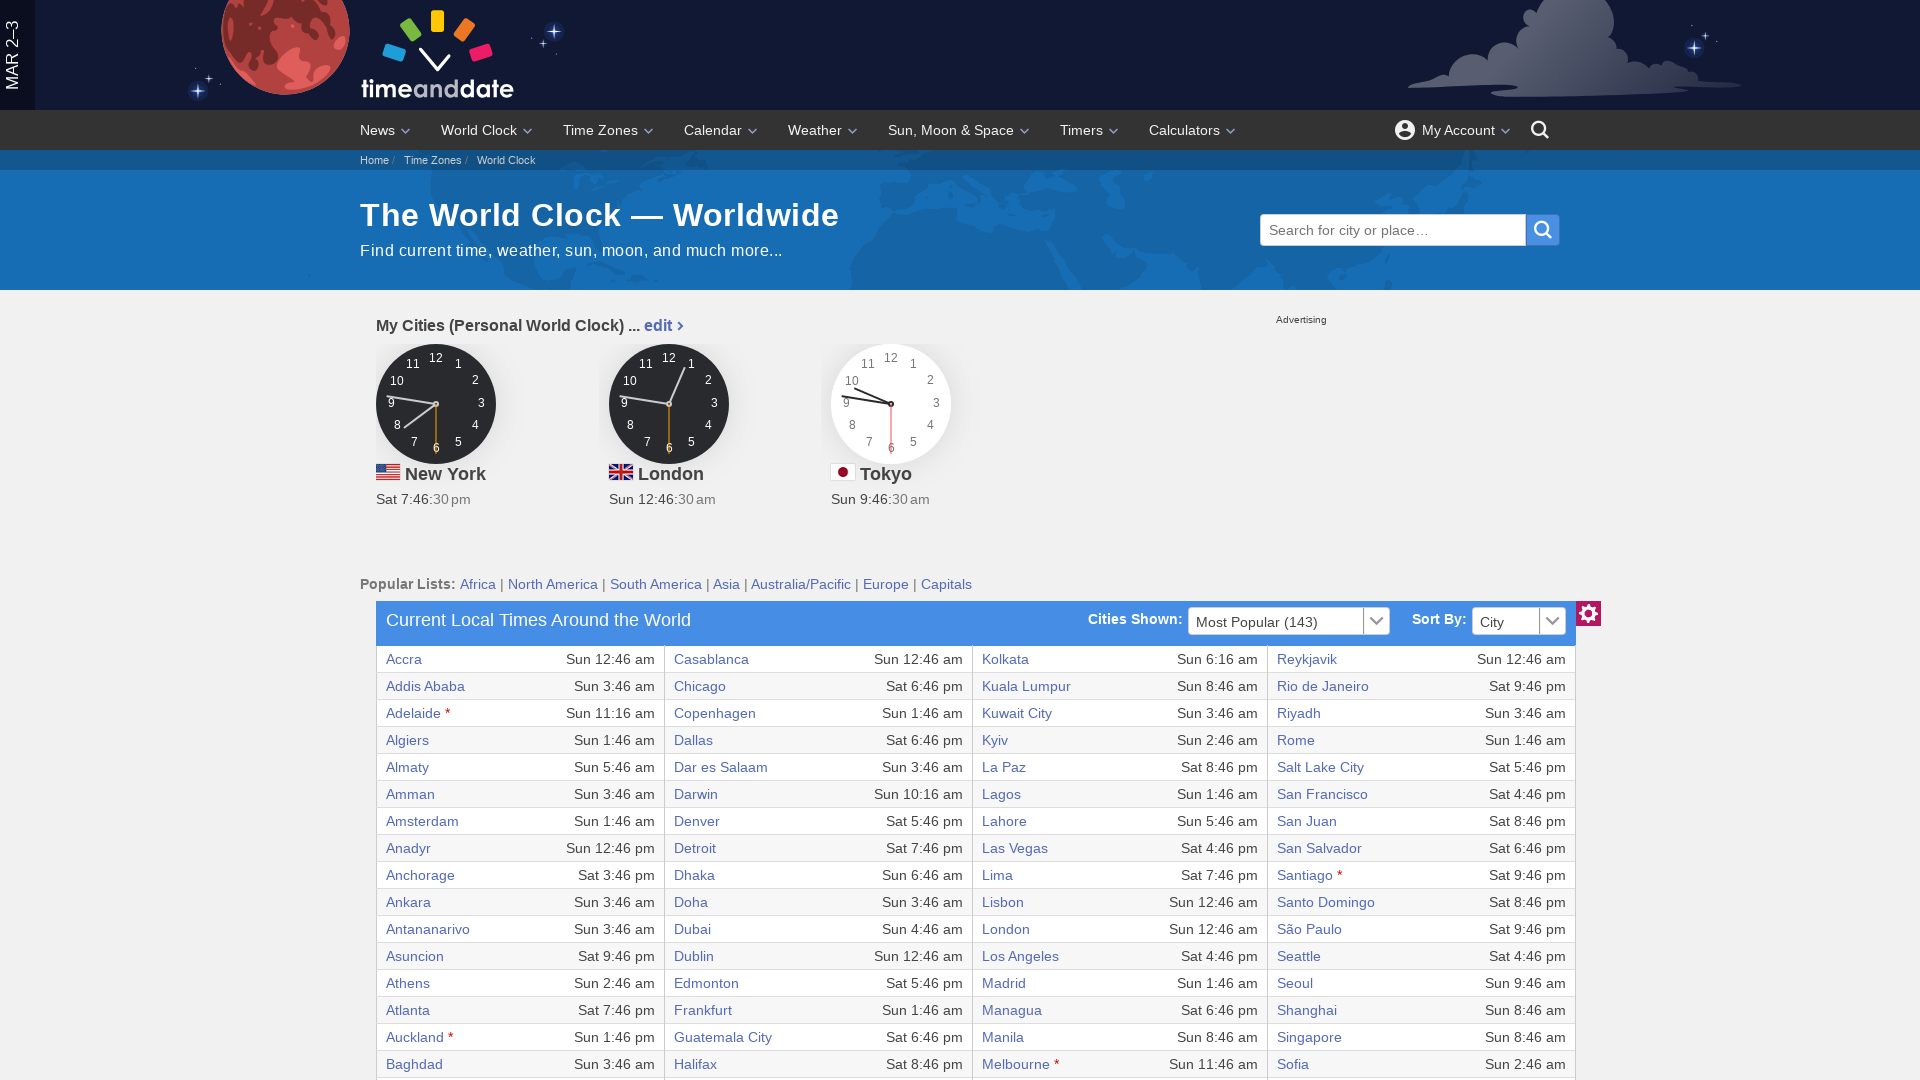

Verified row 1 exists in the first column of the table
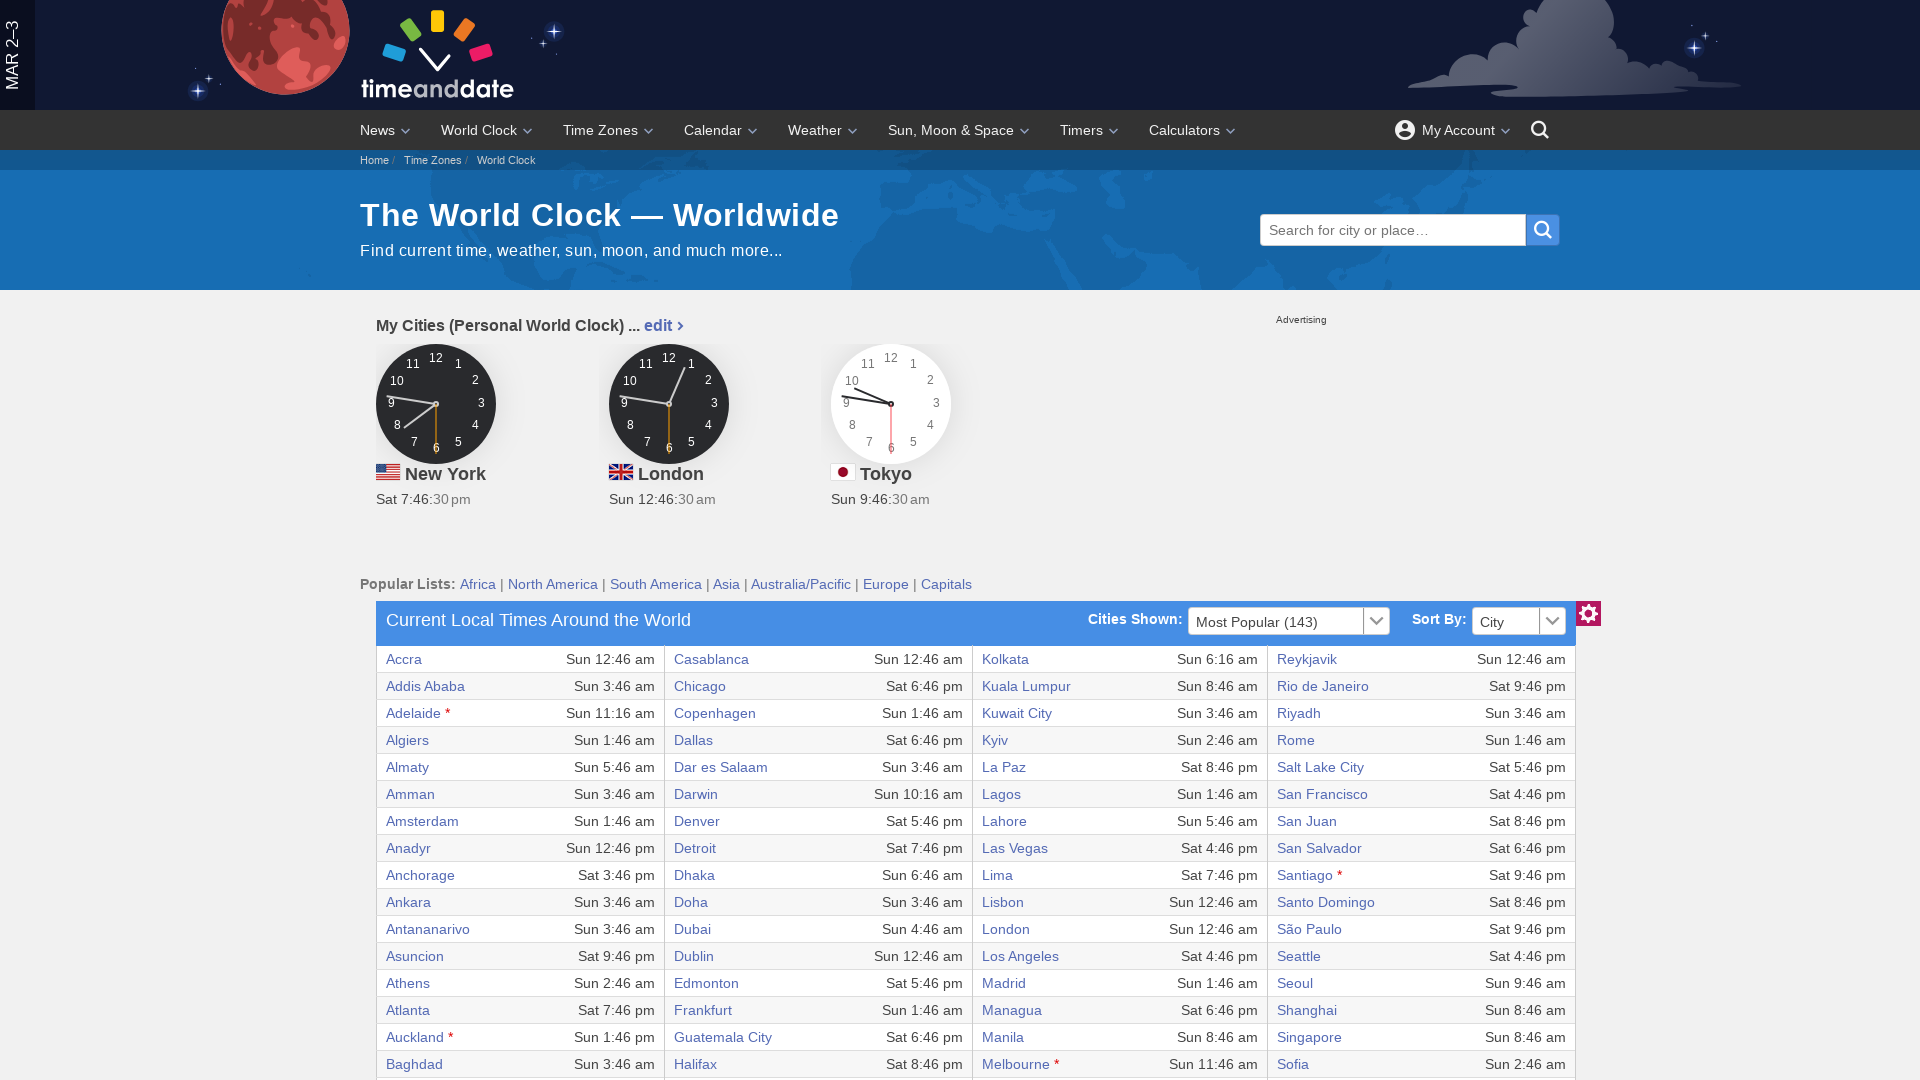

Verified row 2 exists in the first column of the table
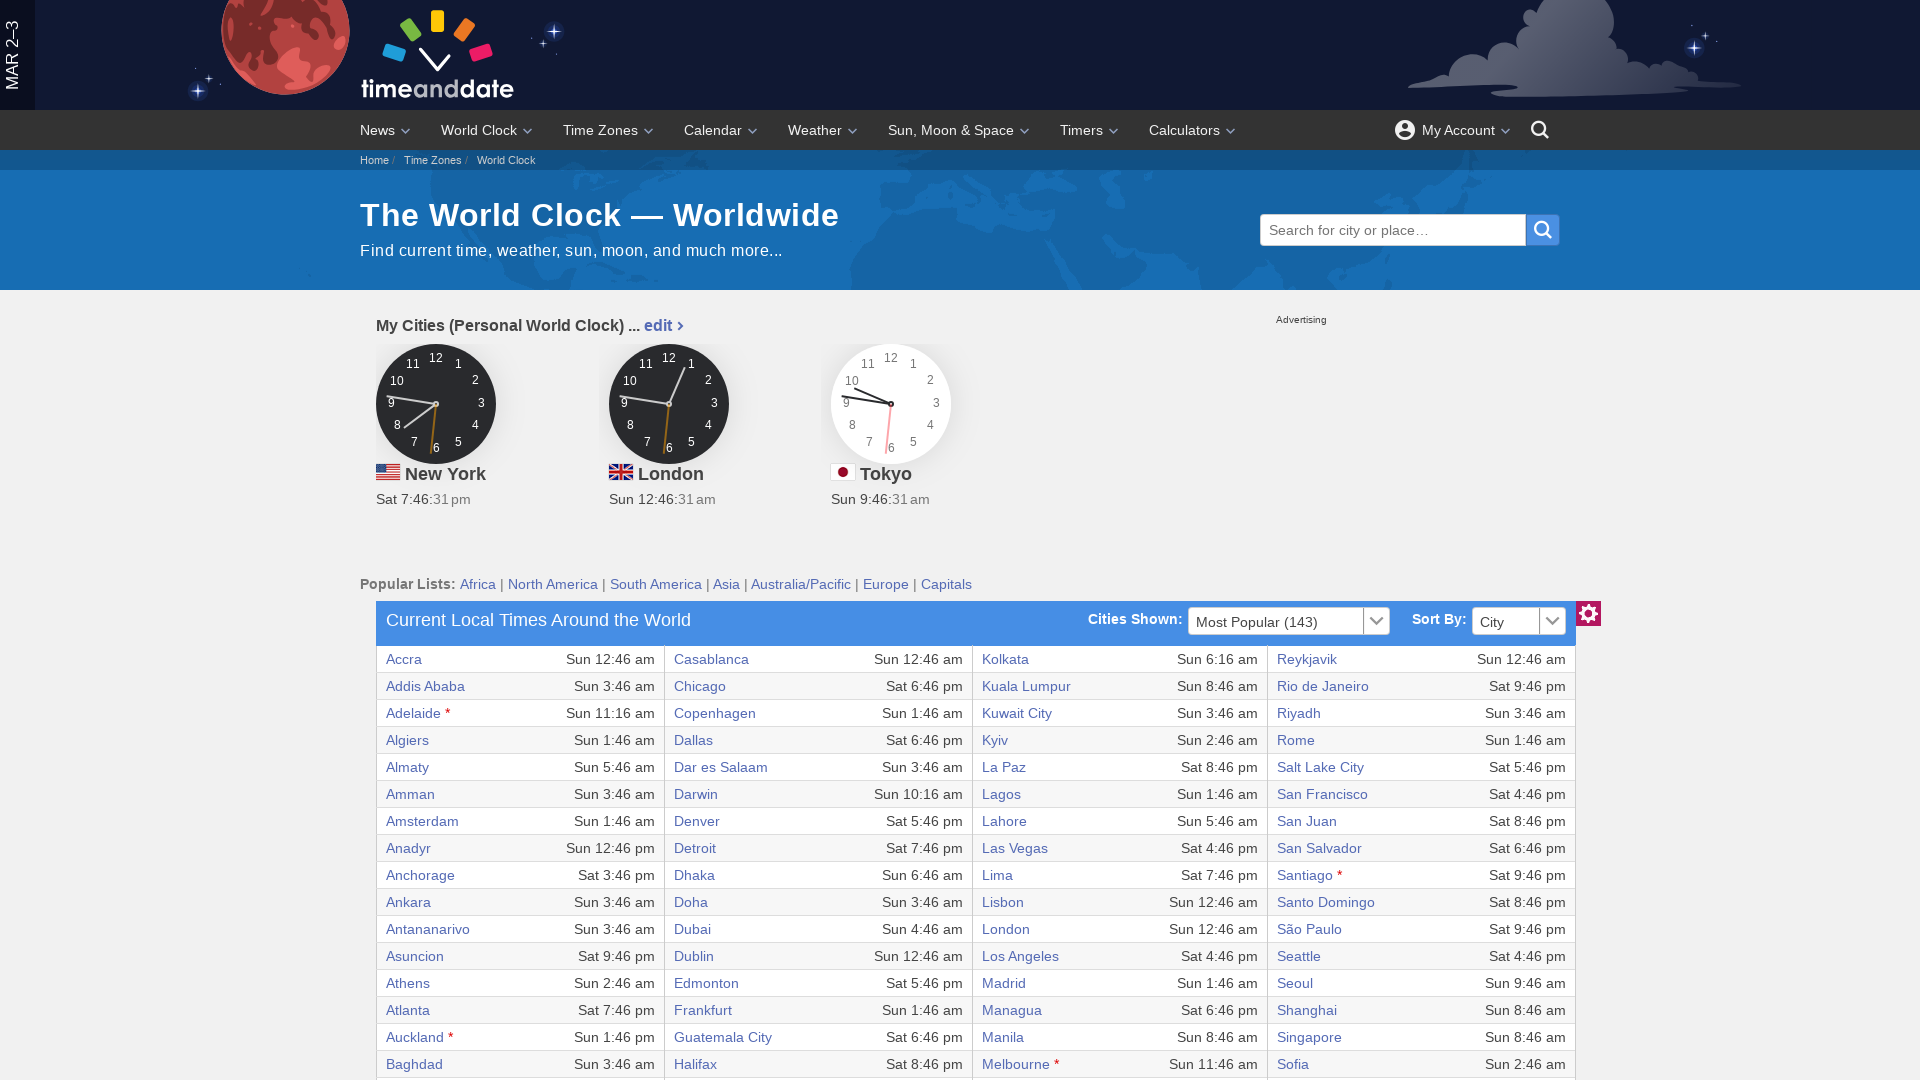

Verified row 3 exists in the first column of the table
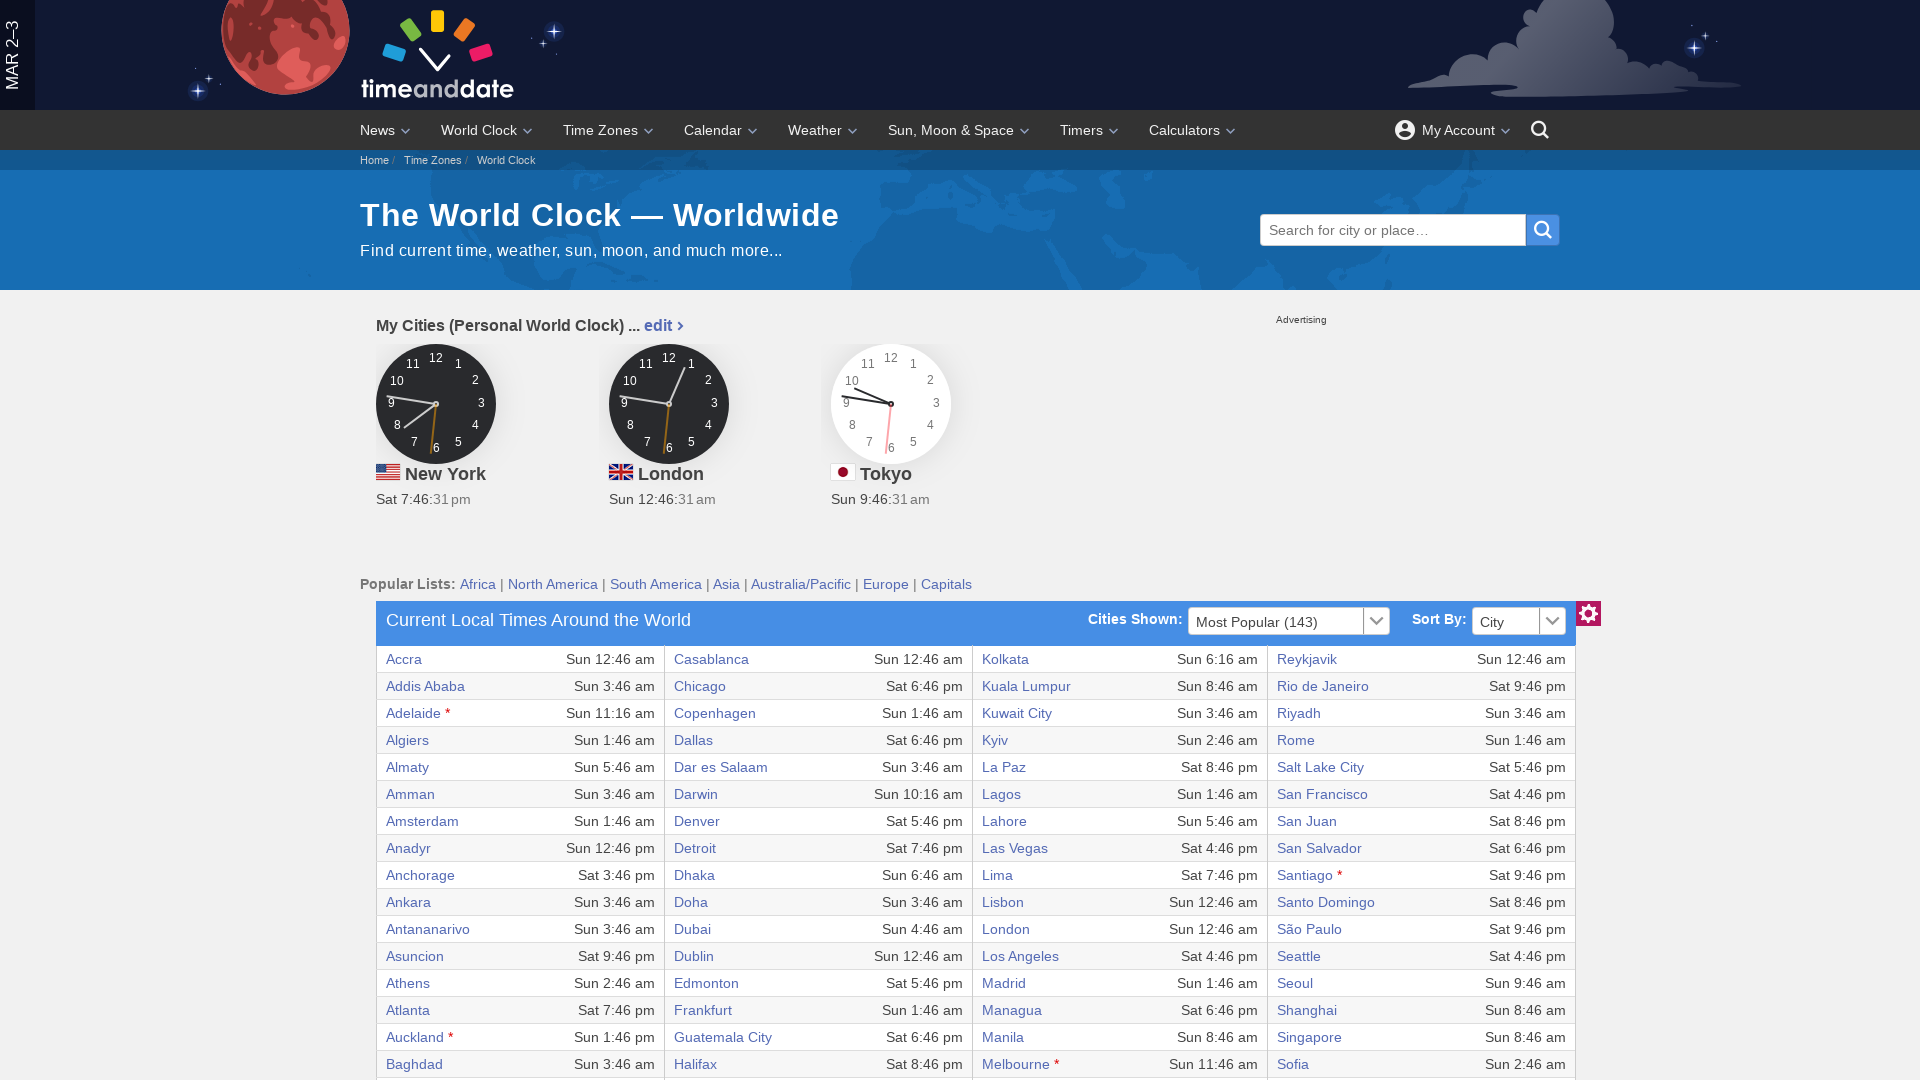

Verified row 4 exists in the first column of the table
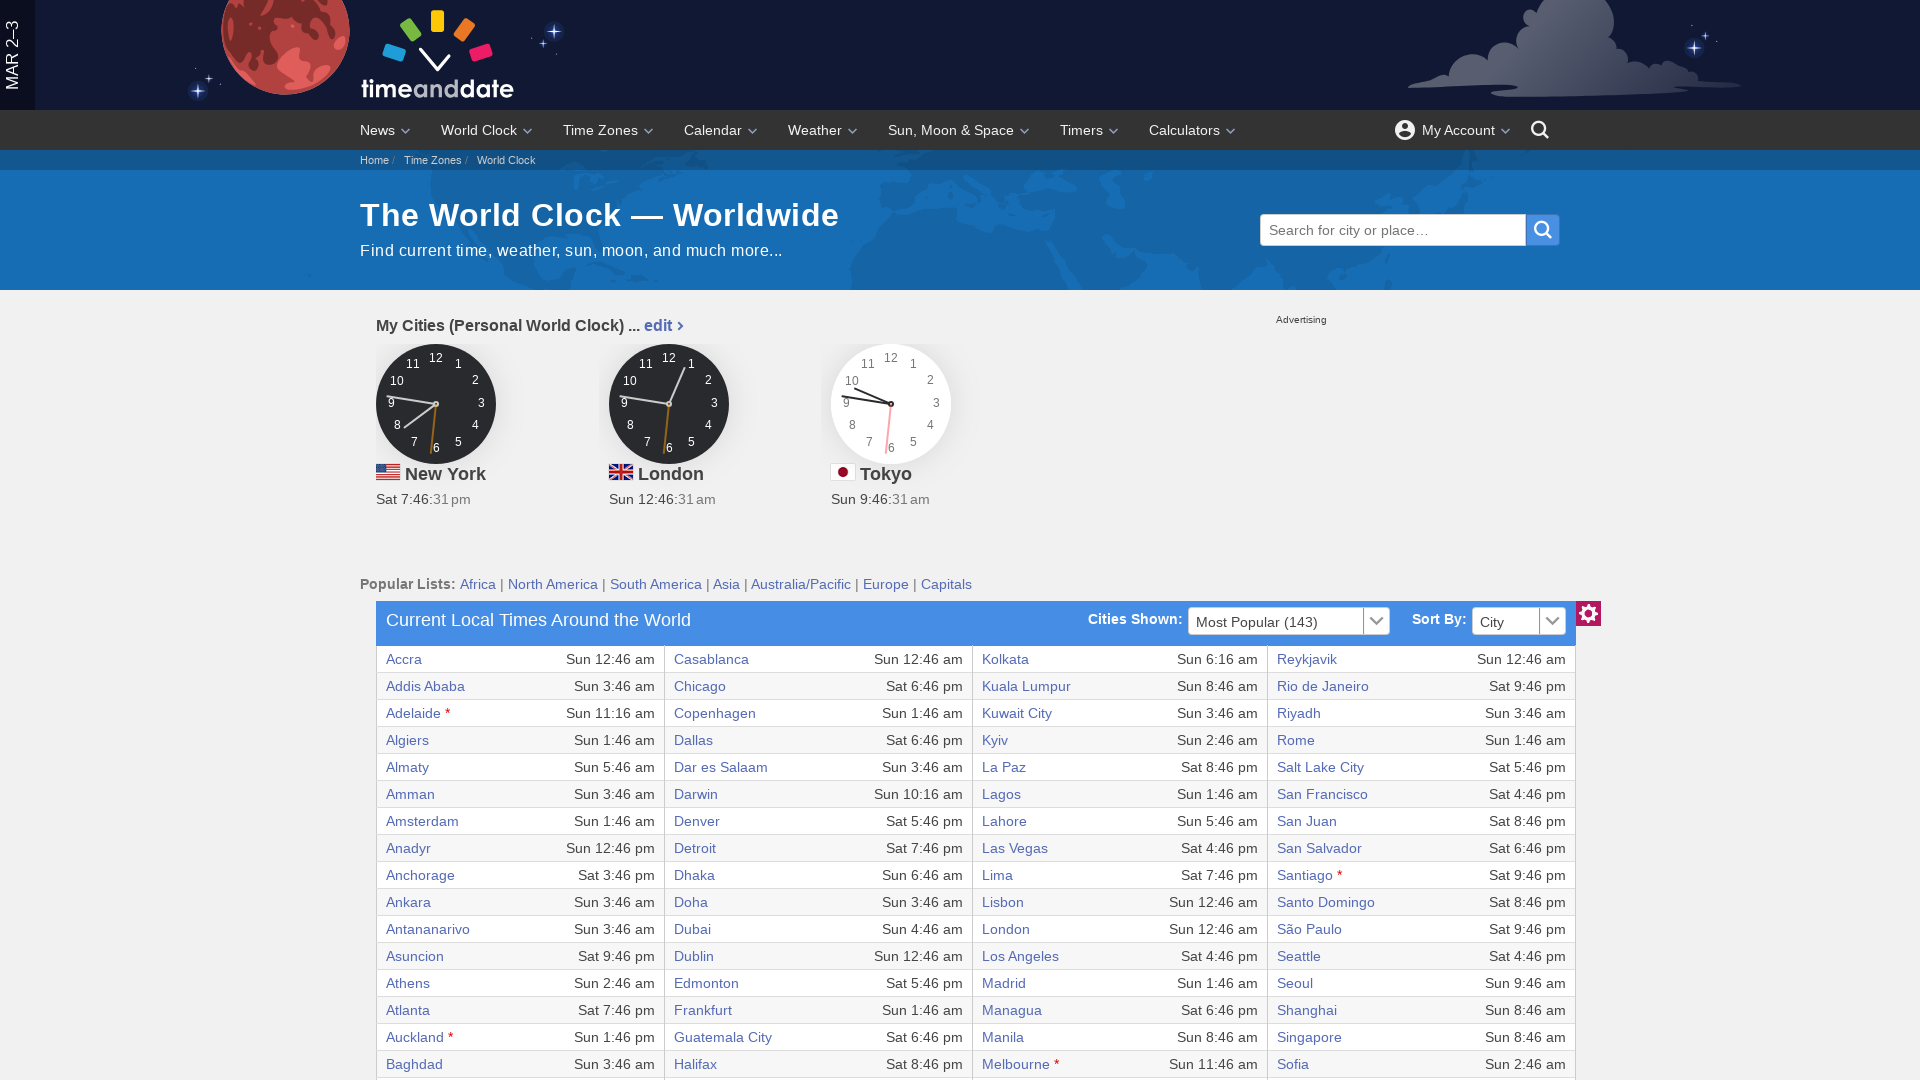

Verified row 5 exists in the first column of the table
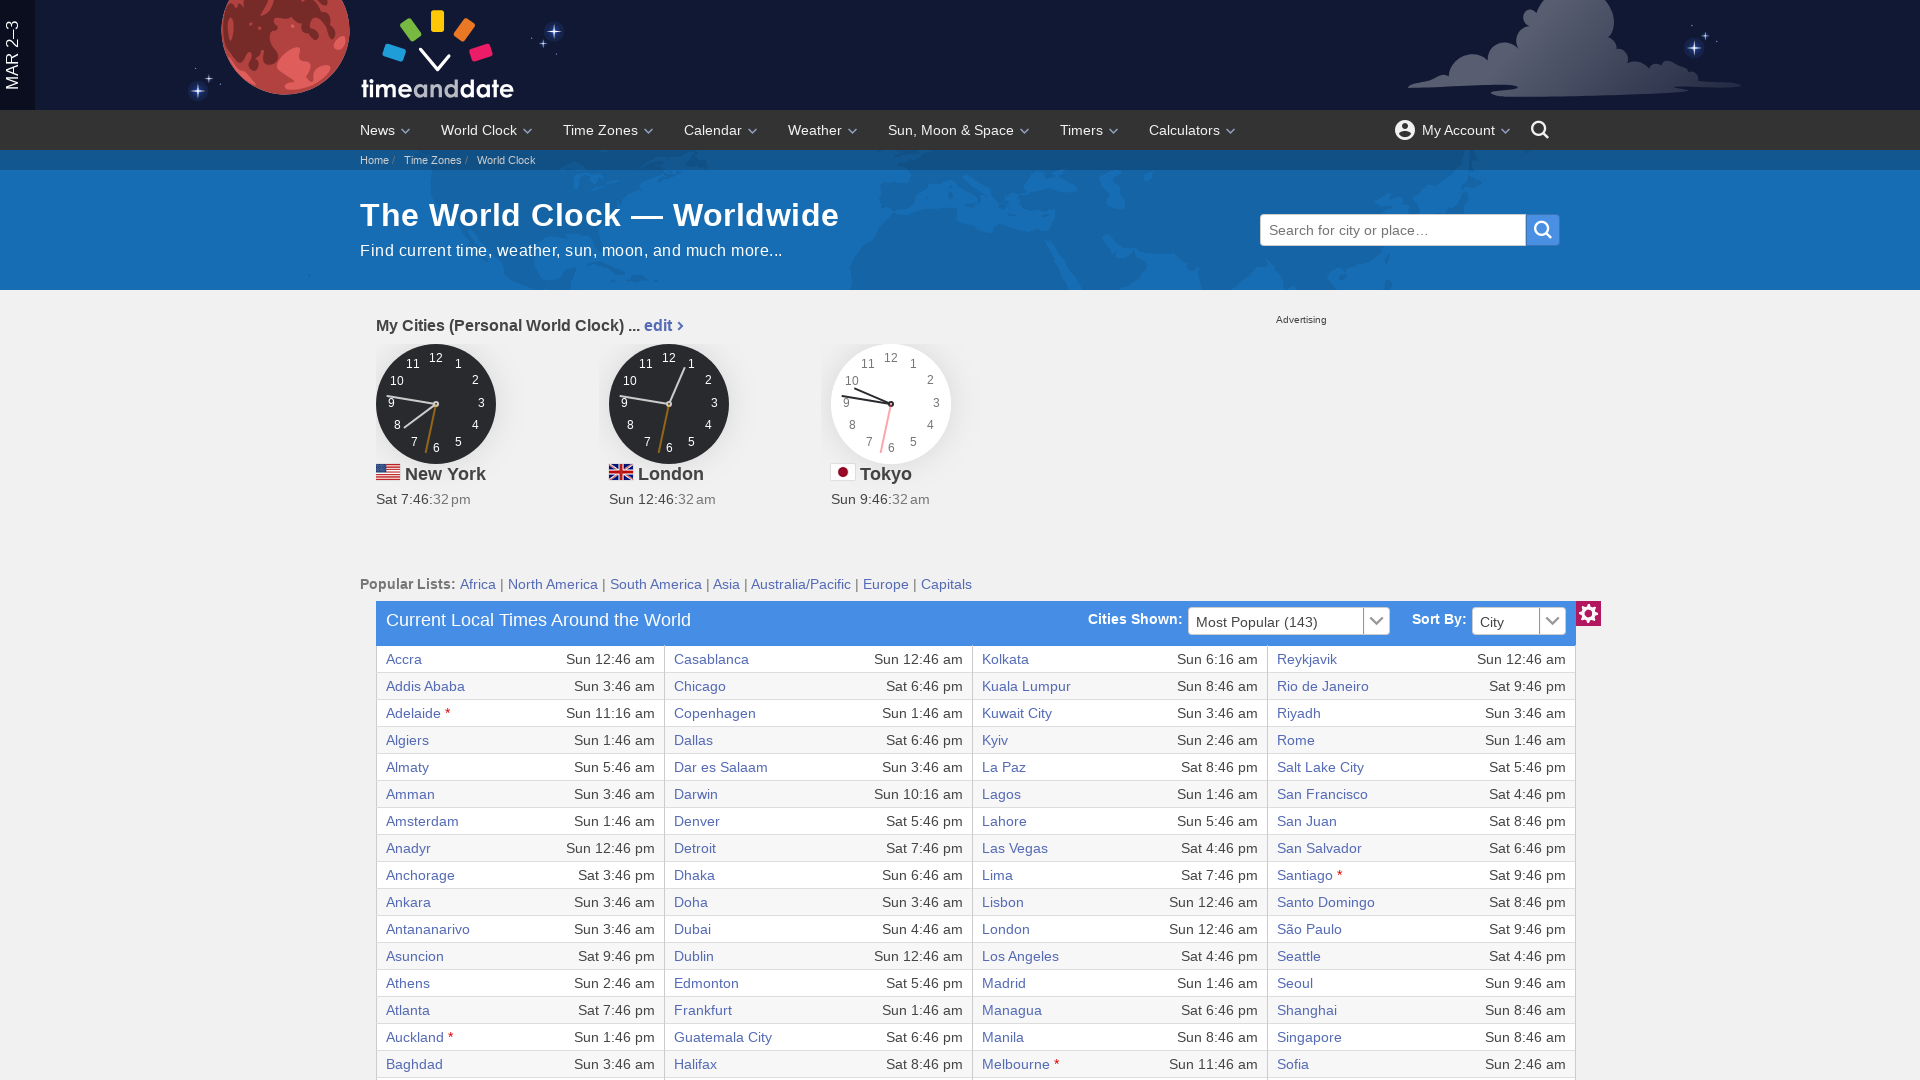

First cell in the table is visible and accessible
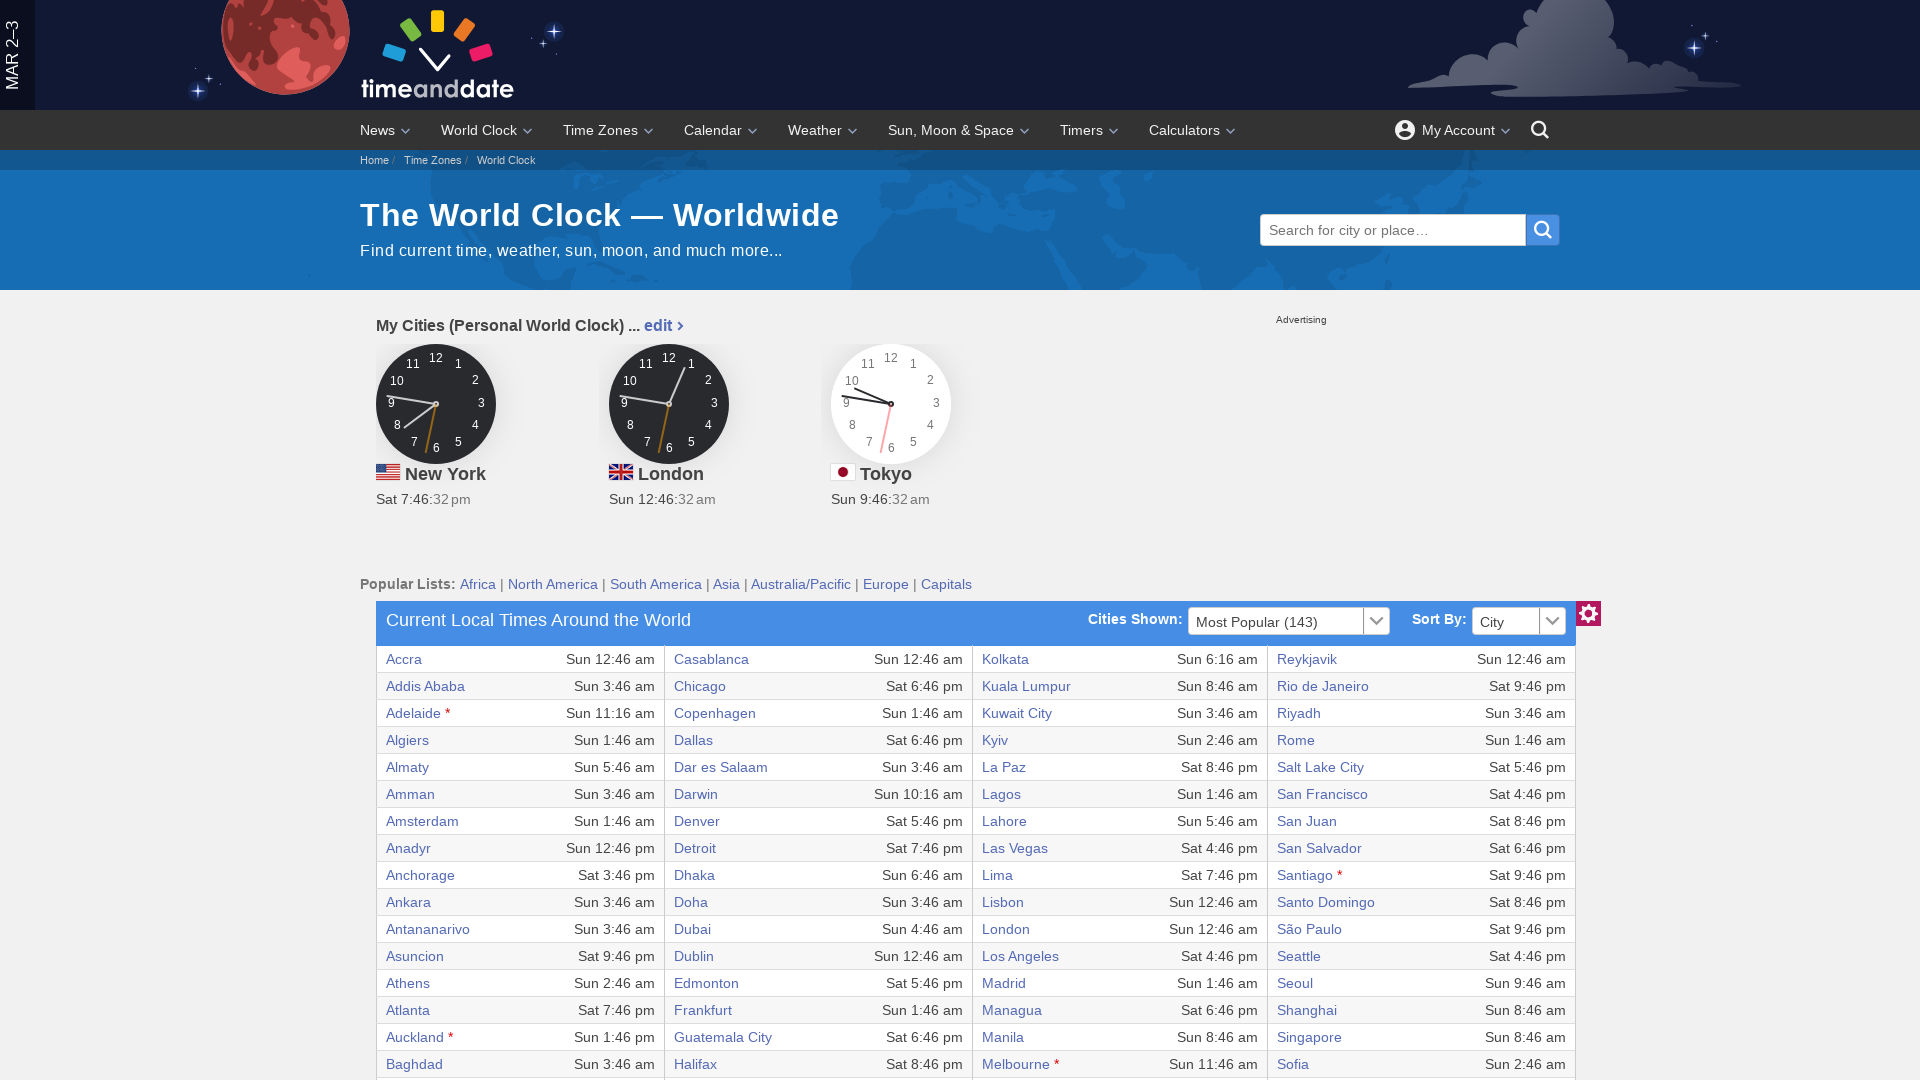

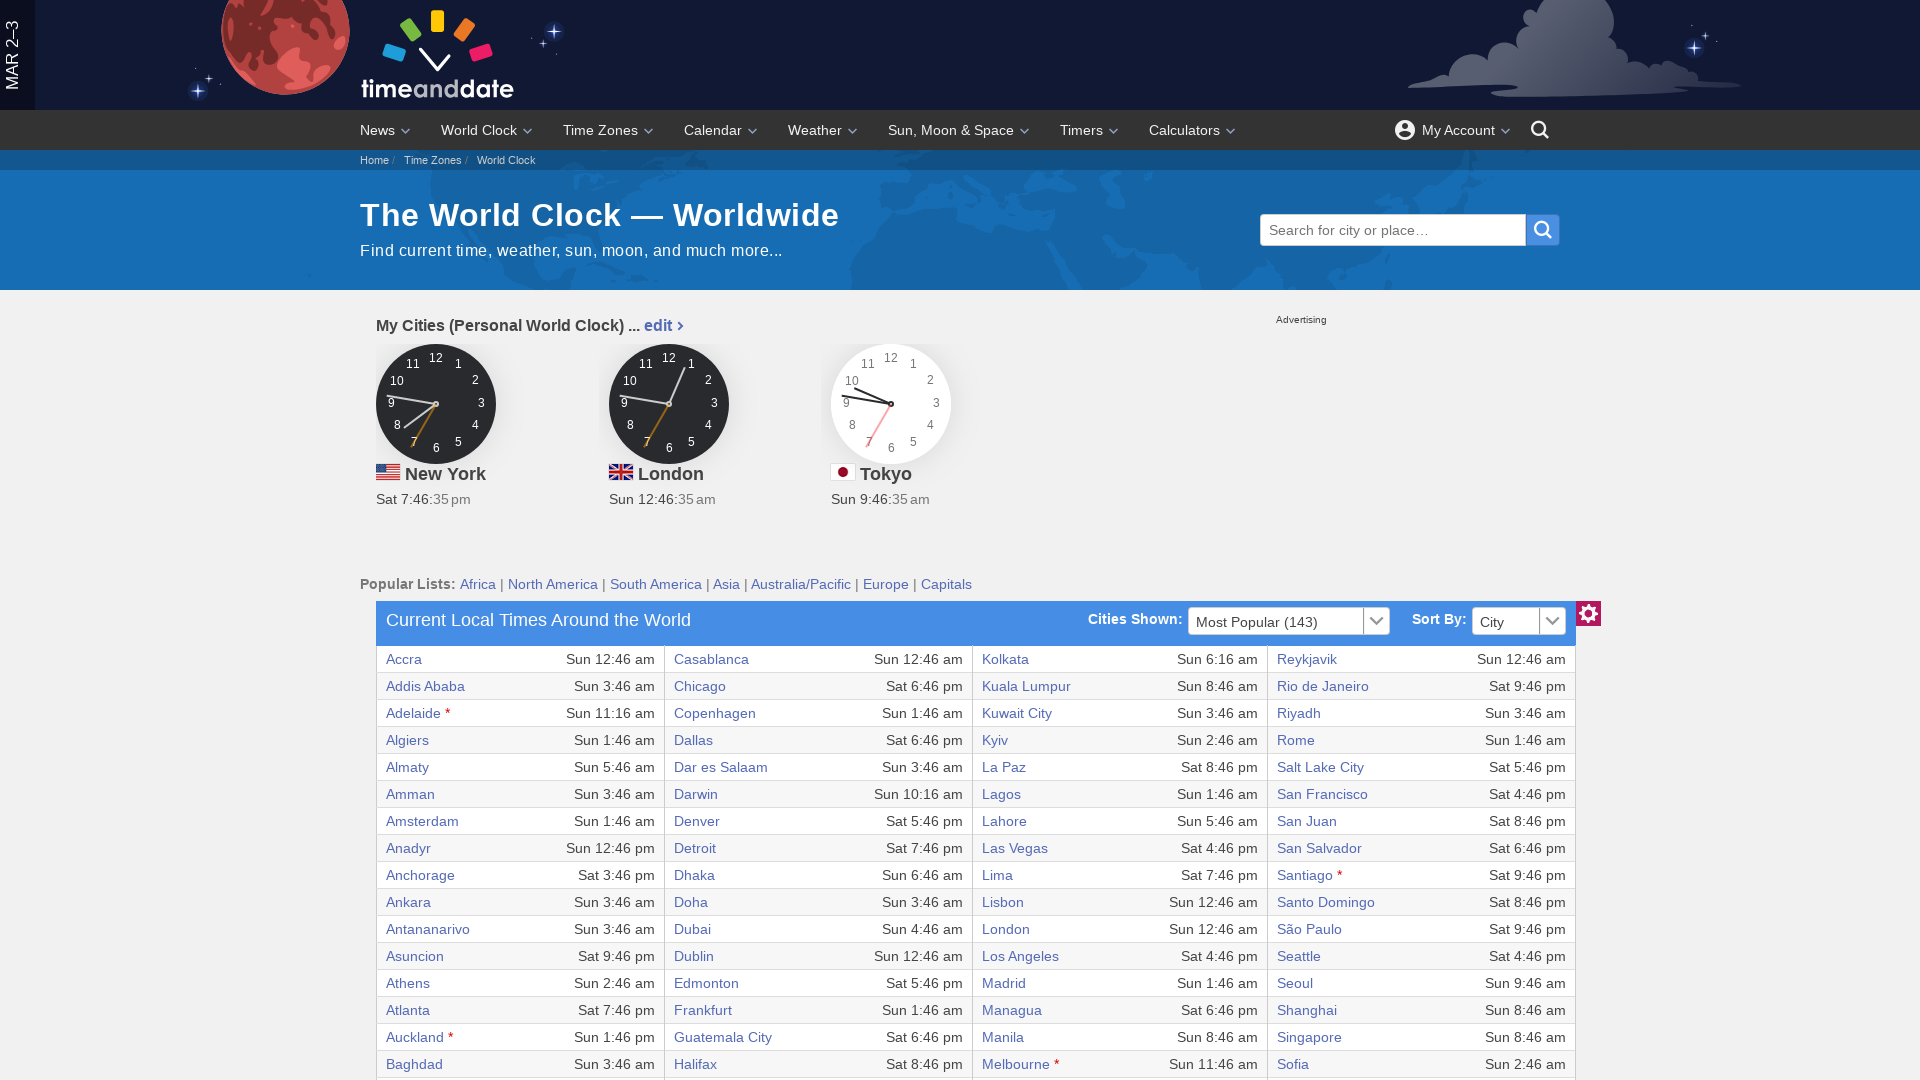